Tests iframe interaction by switching to an iframe, clicking a button inside it, then switching back to the main content and clicking a navigation link

Starting URL: https://www.w3schools.com/js/tryit.asp?filename=tryjs_myfirst

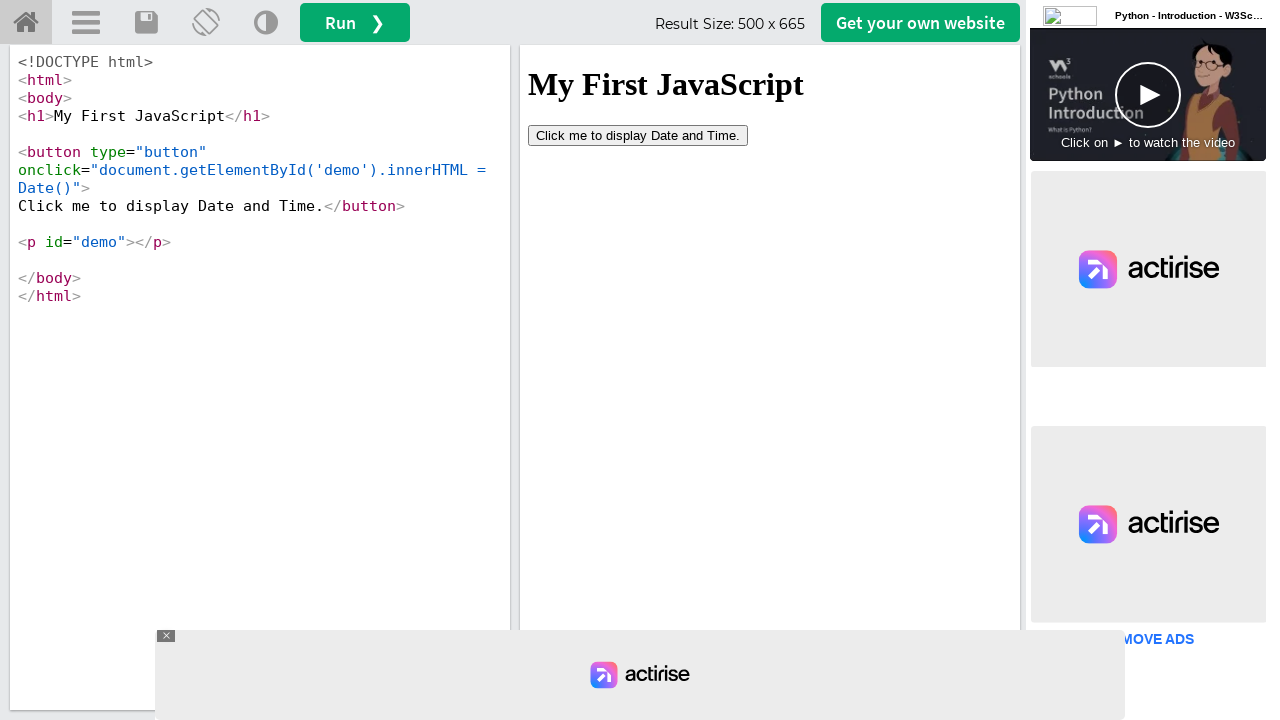

Located iframe with id 'iframeResult'
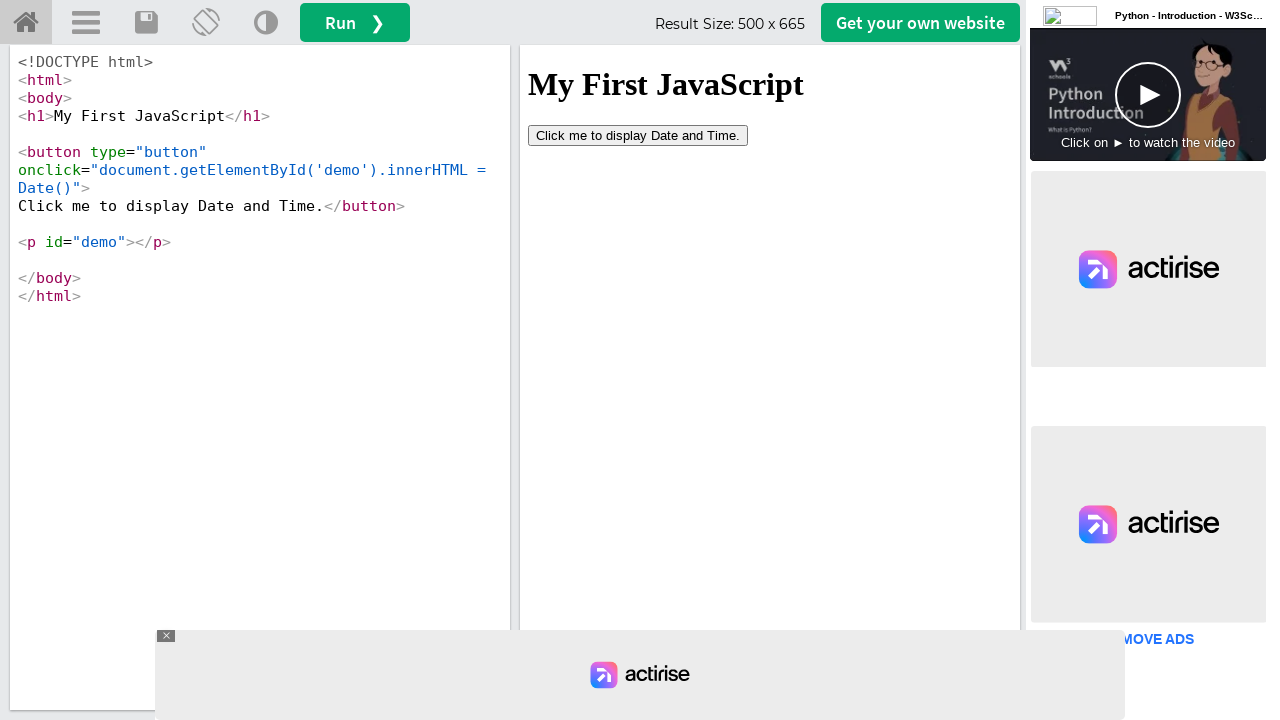

Clicked button inside iframe at (638, 135) on #iframeResult >> internal:control=enter-frame >> button[type='button']
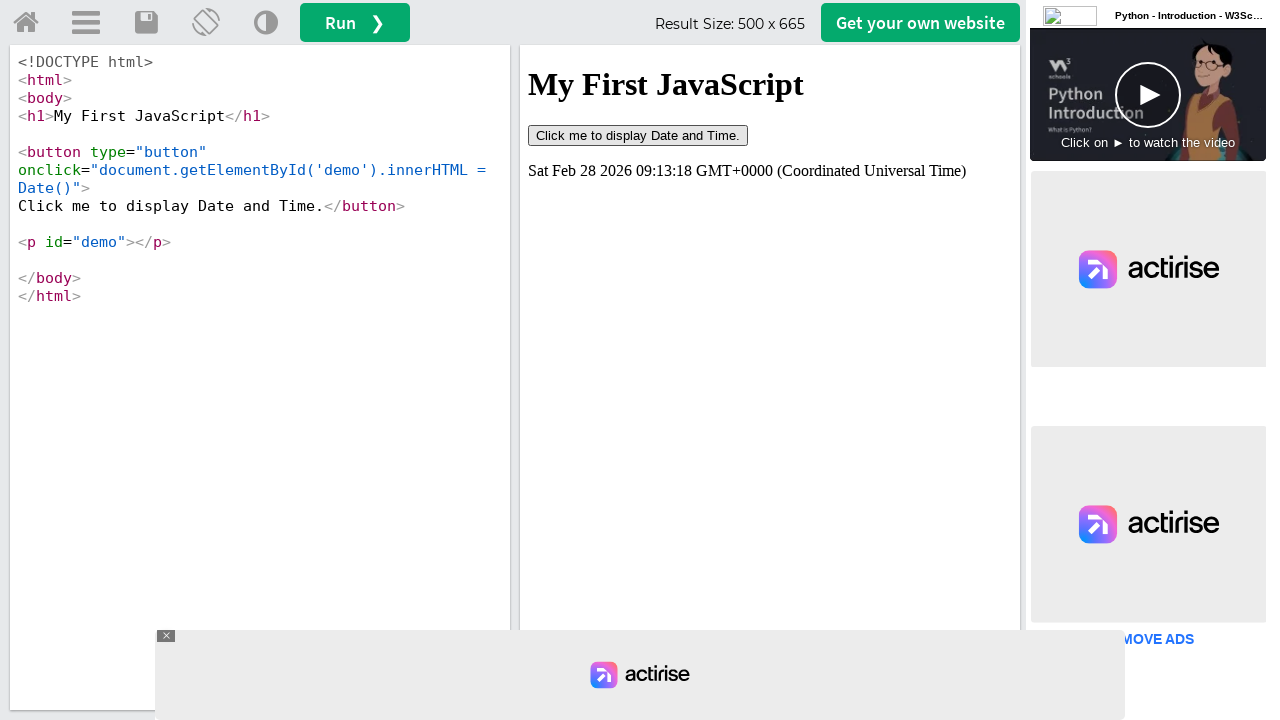

Clicked 'Try it Yourself' home link in main content at (26, 23) on a#tryhome
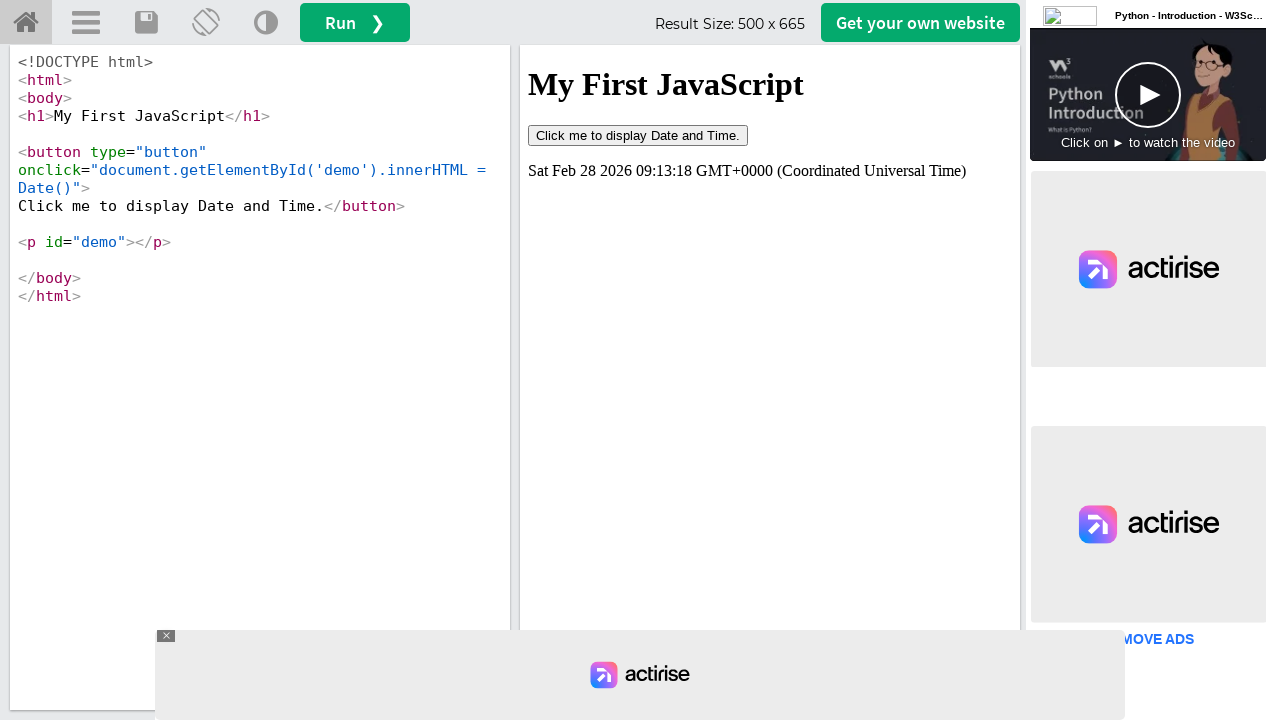

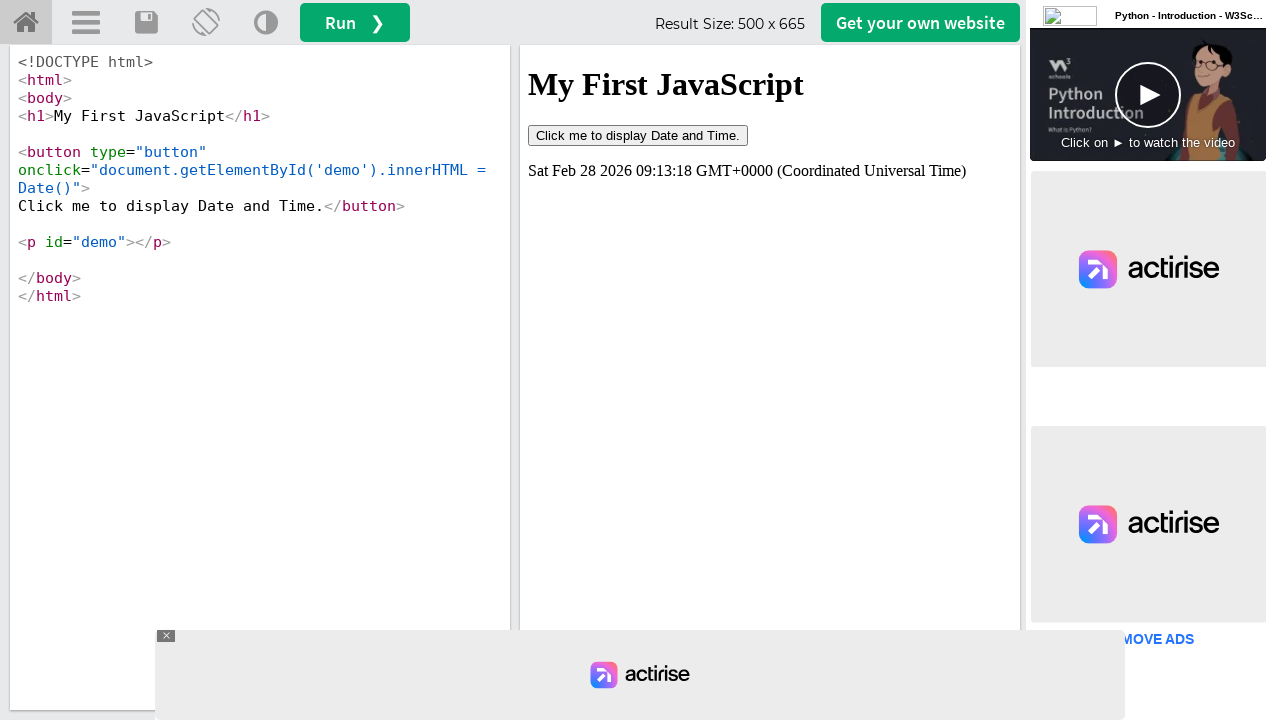